Tests dropdown button functionality by clicking a dropdown and selecting an item

Starting URL: https://formy-project.herokuapp.com/

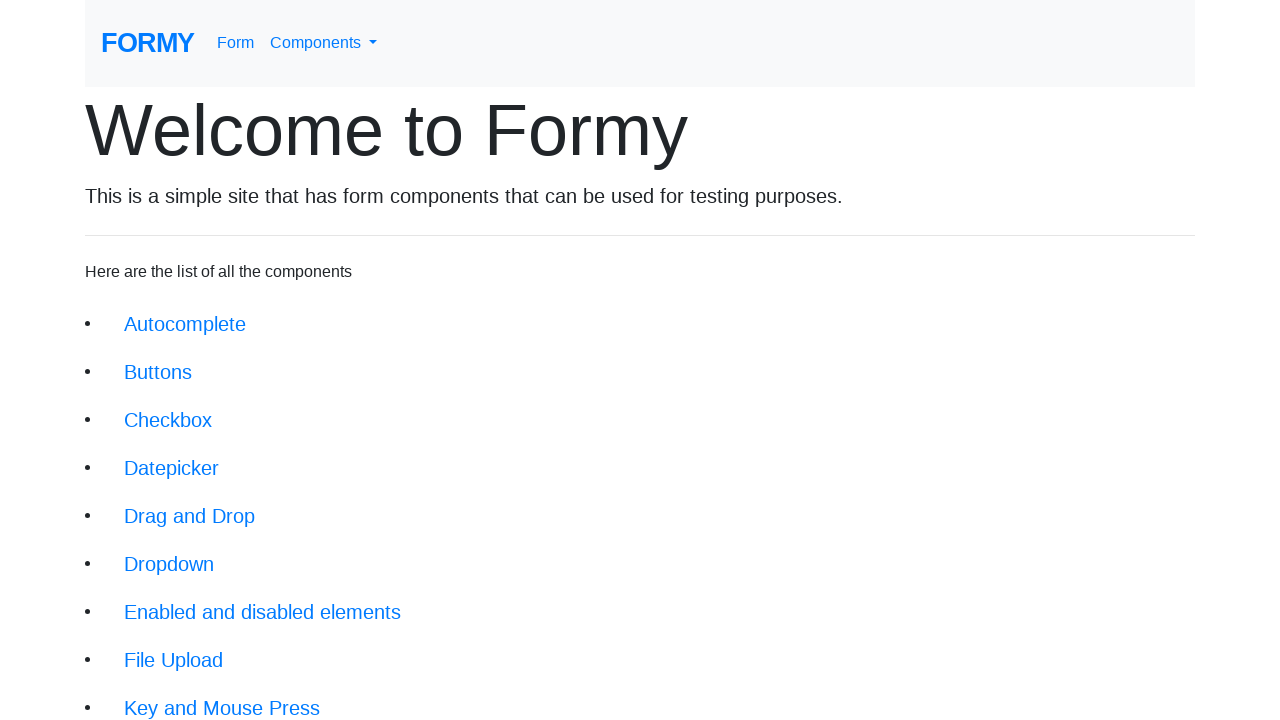

Clicked on buttons page link at (158, 372) on (//a[@class='btn btn-lg'])[2]
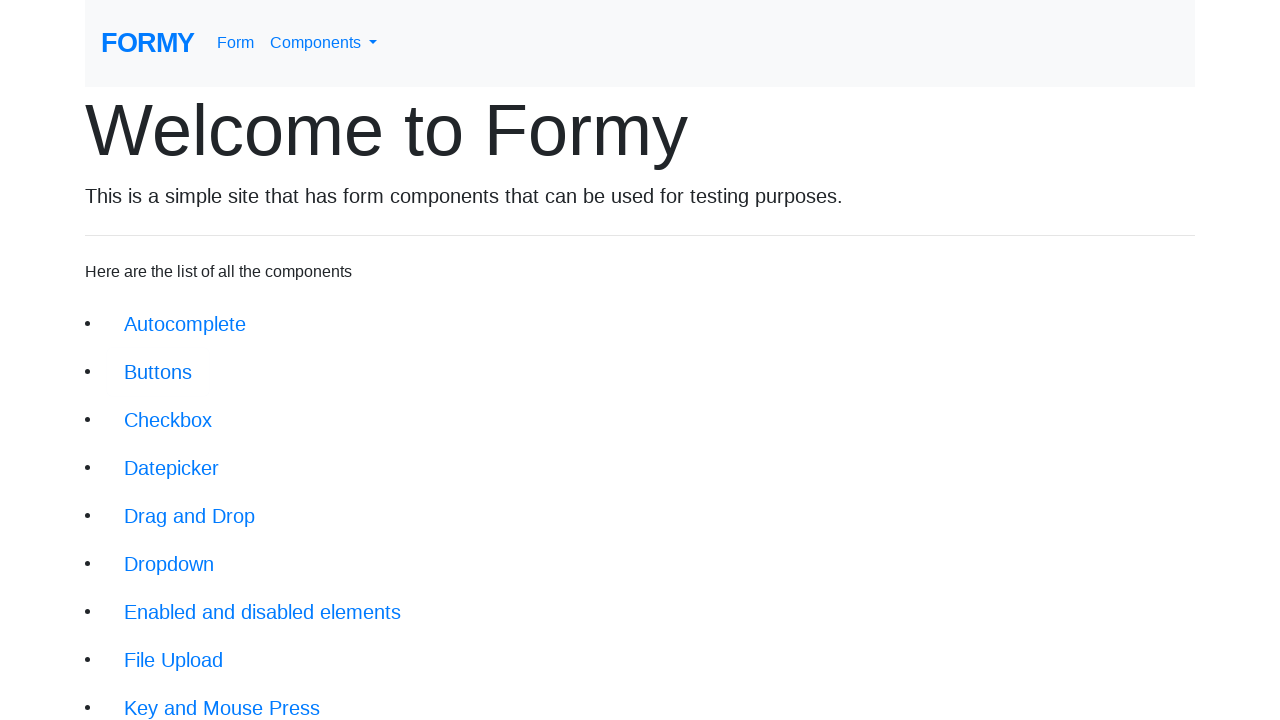

Clicked dropdown button to open dropdown menu at (247, 263) on xpath=//button[@id='btnGroupDrop1']
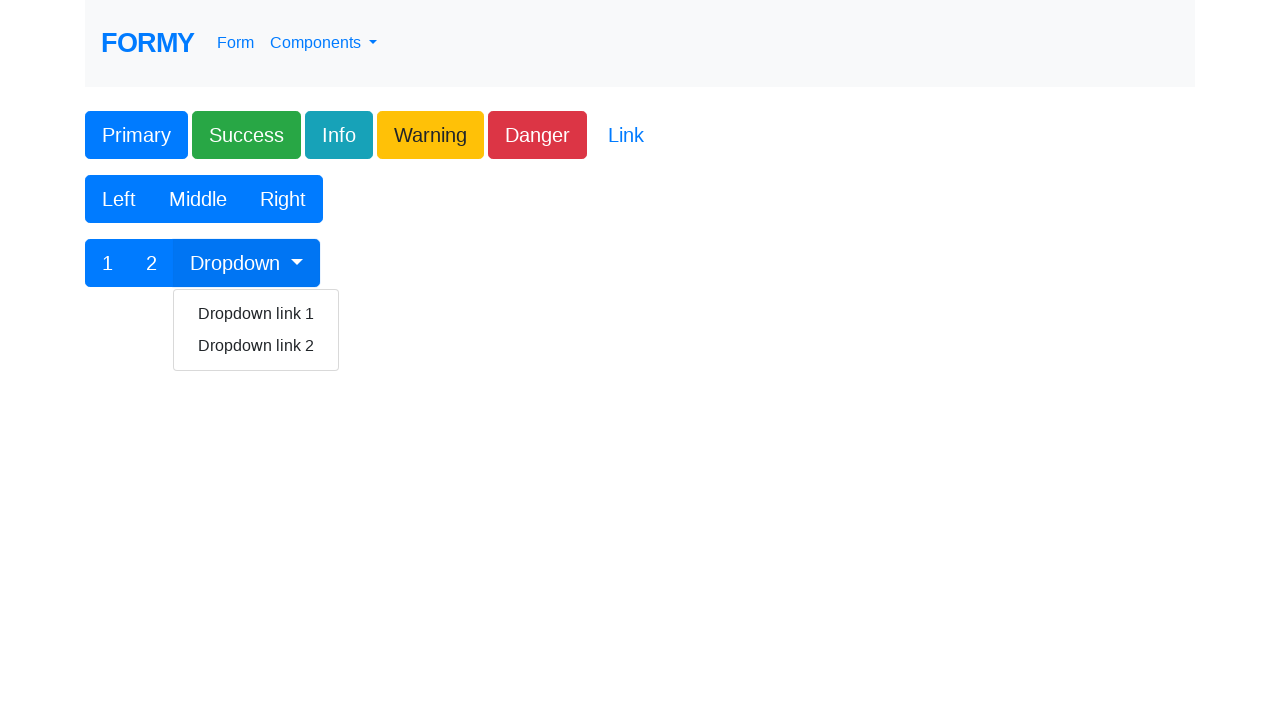

Selected dropdown item from menu at (256, 346) on (//a[@class='dropdown-item'])[16]
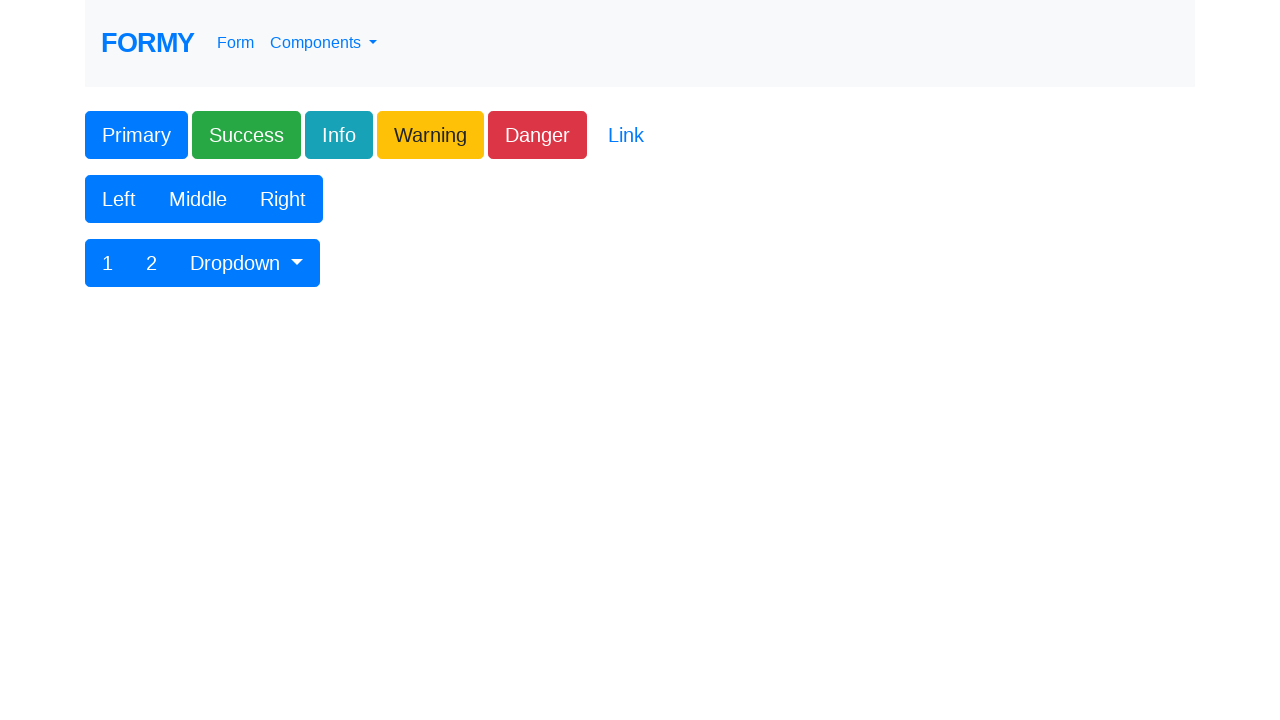

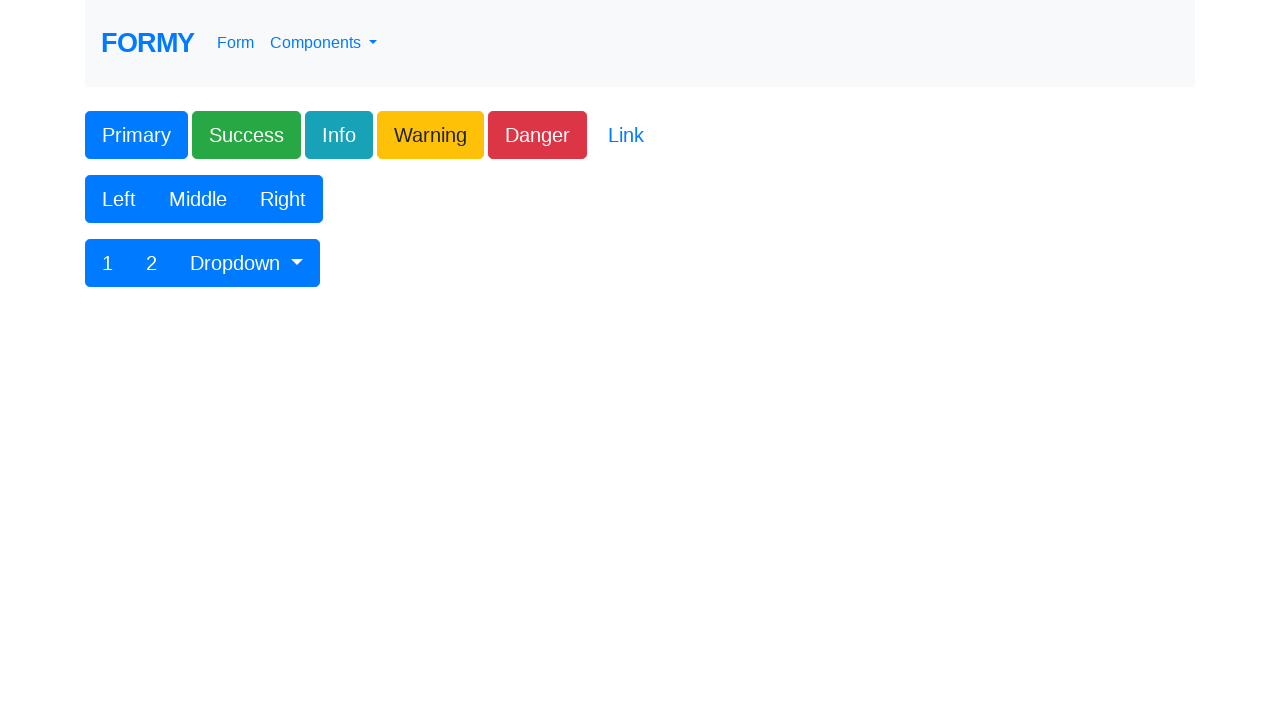